Tests injecting jQuery and jQuery Growl library into a page via JavaScript execution, then displays notification messages using the Growl plugin.

Starting URL: http://the-internet.herokuapp.com

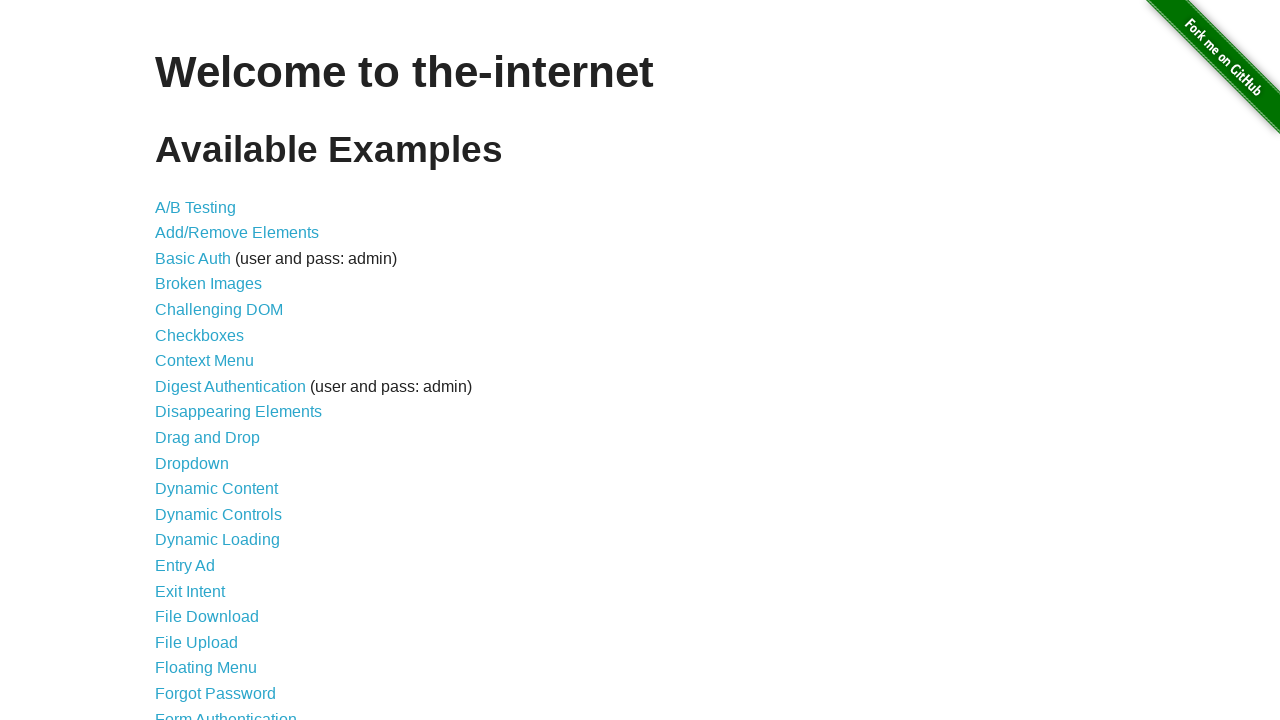

Injected jQuery library into page
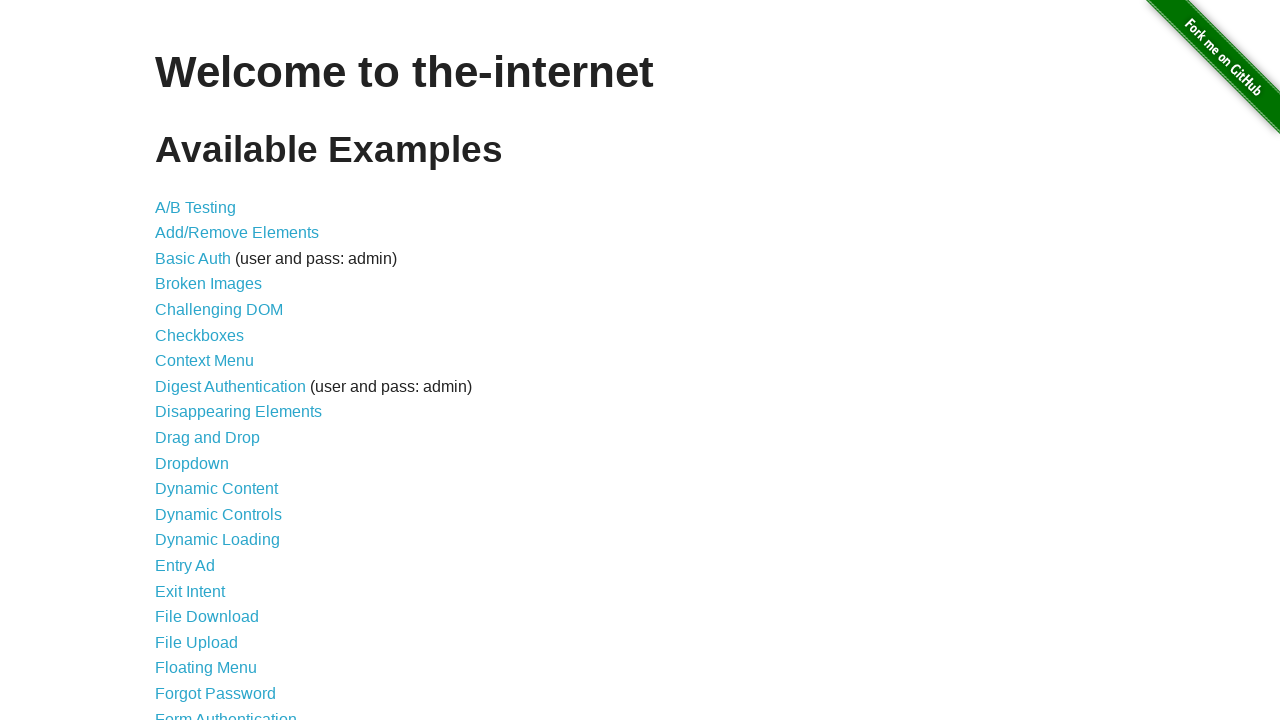

jQuery library loaded successfully
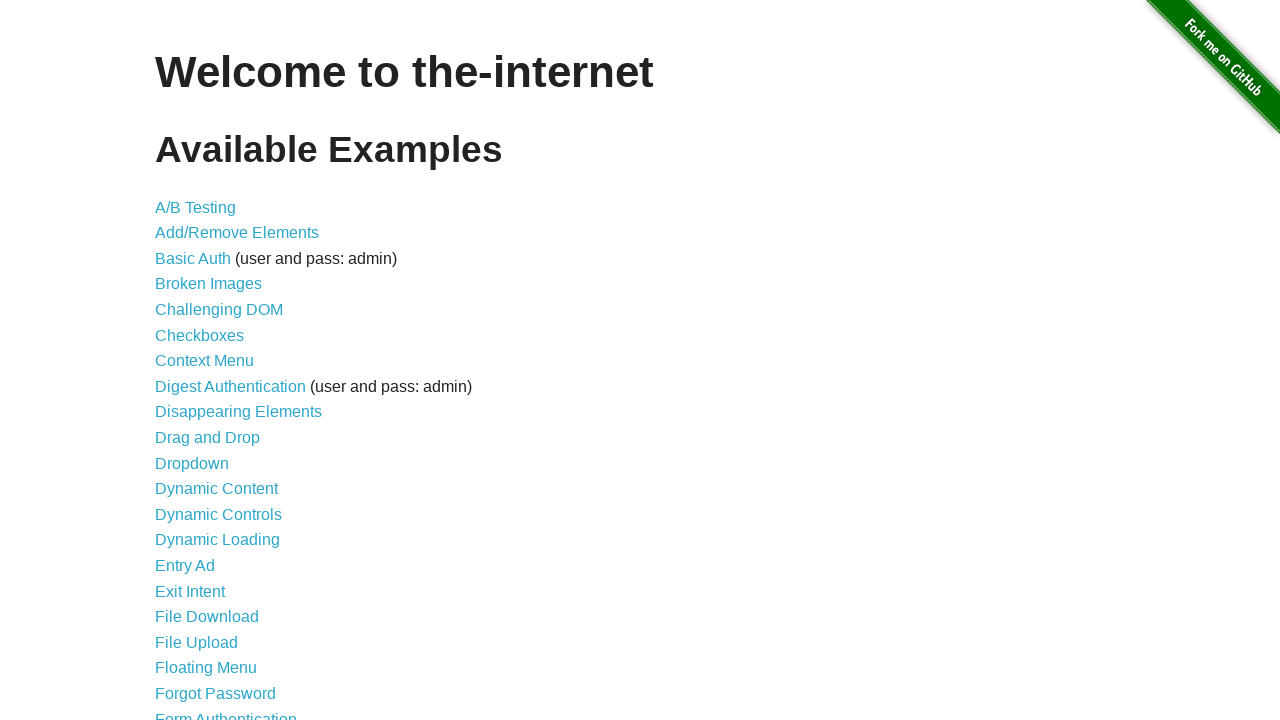

Injected jQuery Growl JavaScript library
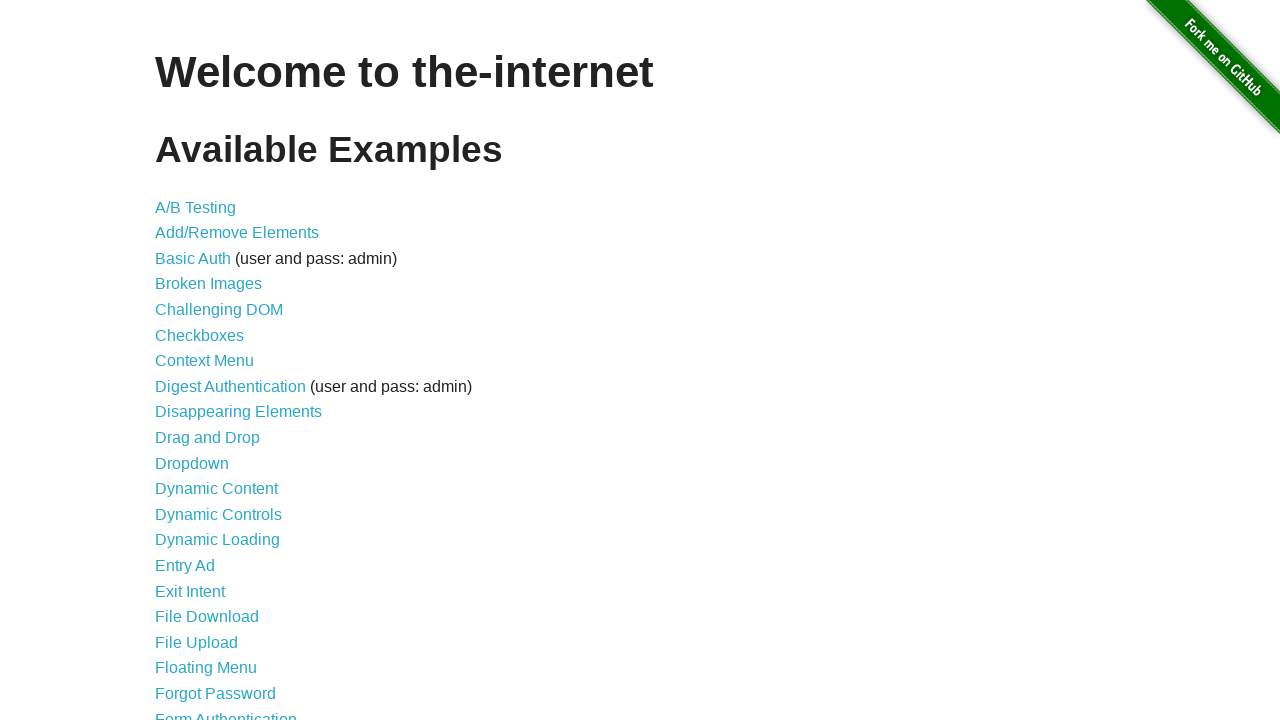

Injected jQuery Growl CSS stylesheet
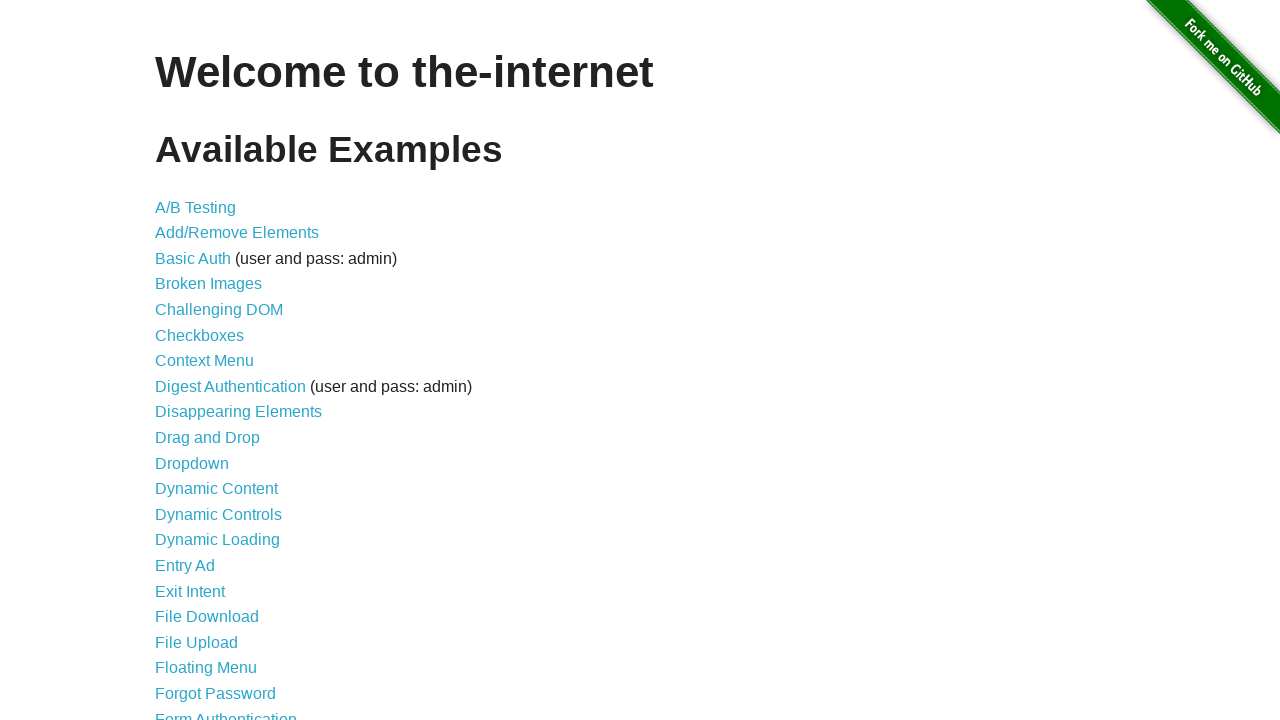

jQuery Growl plugin loaded and ready
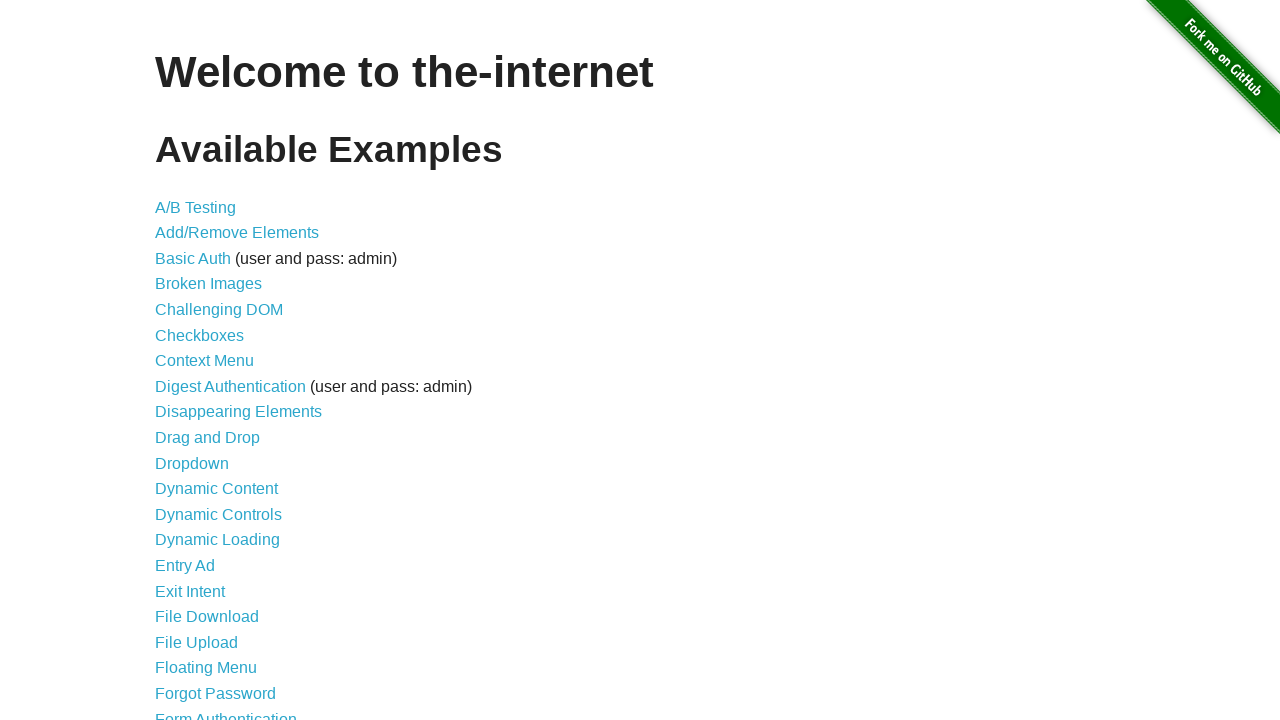

Displayed Growl notification with title 'GET' and message '/'
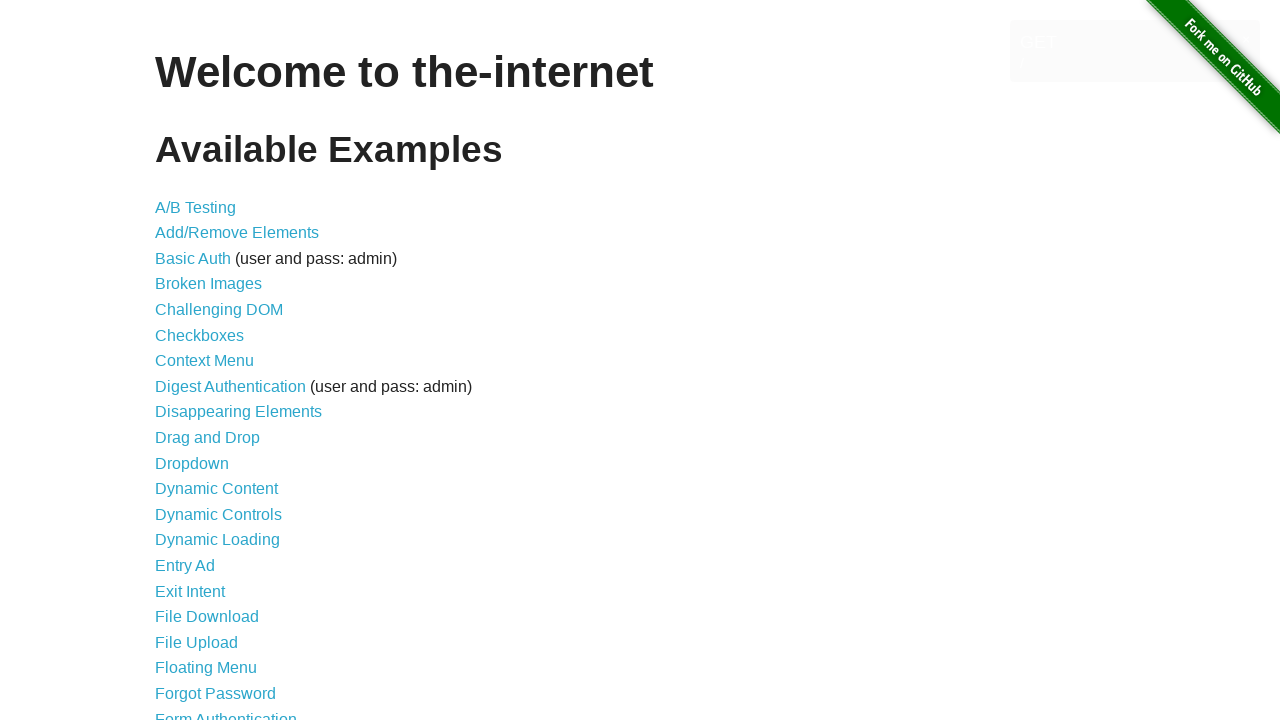

Waited 2 seconds for notification to display
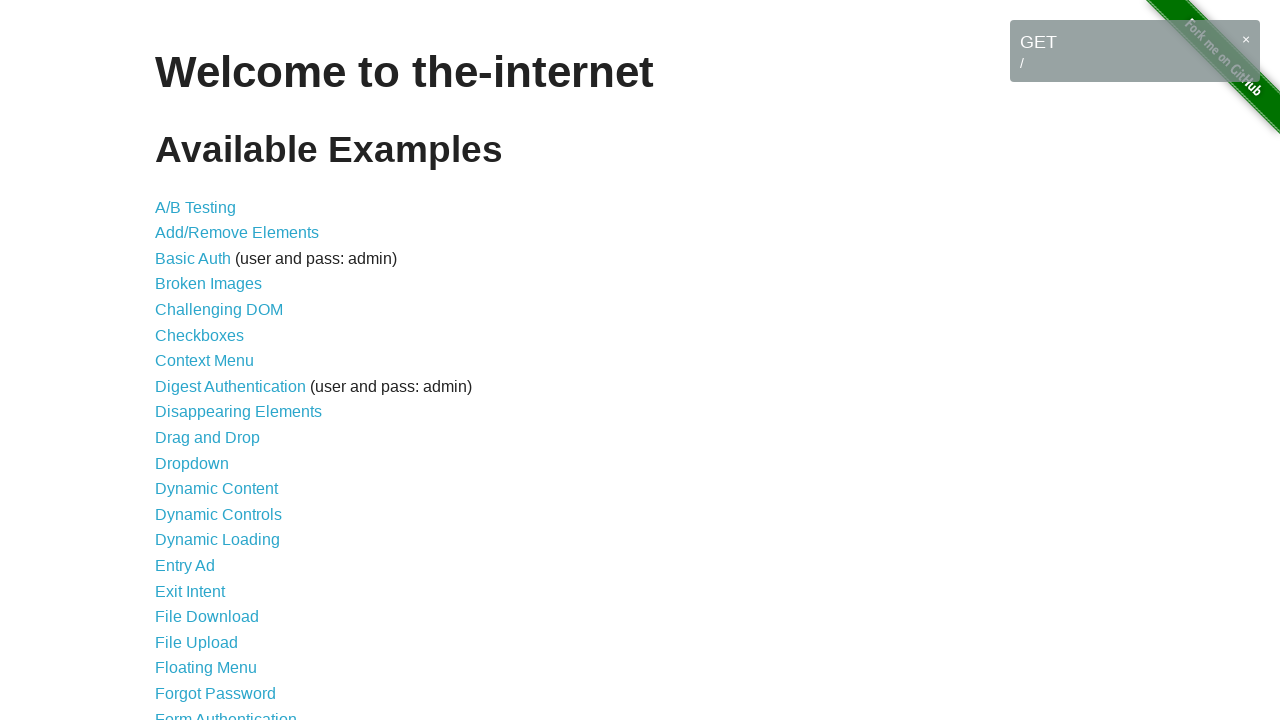

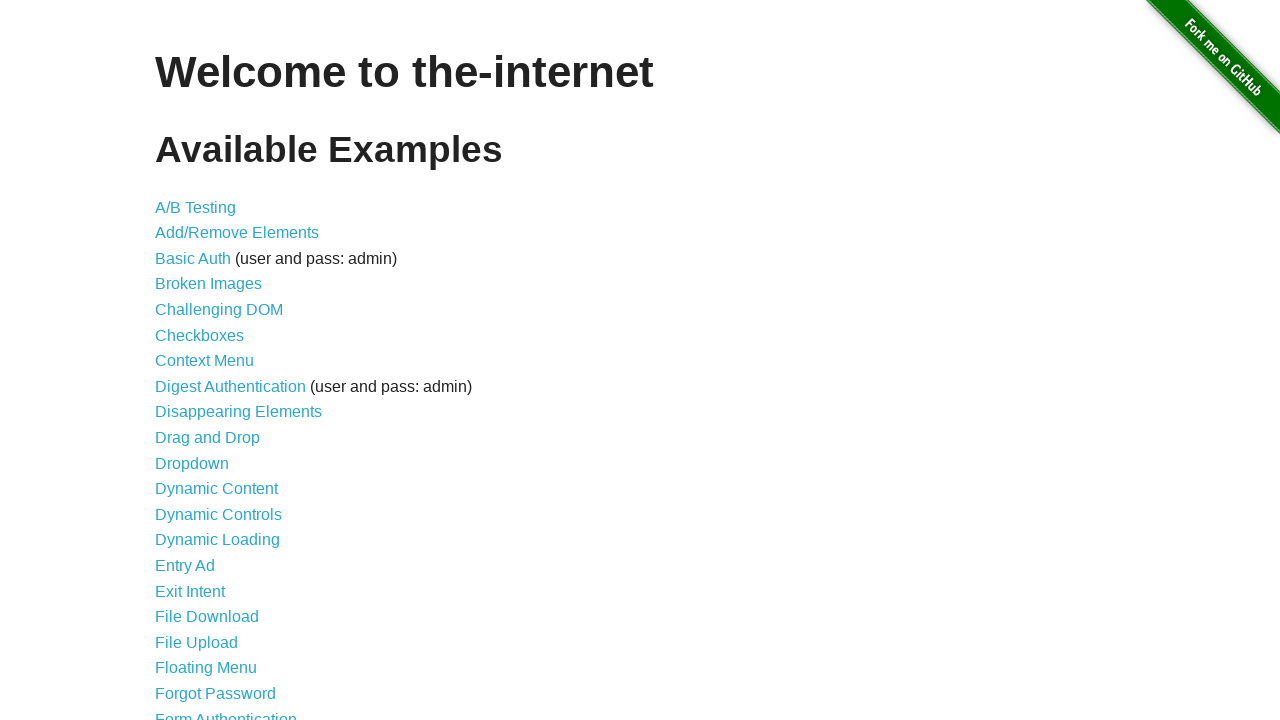